Navigates to the Test Cases page from the homepage and verifies the page heading is visible

Starting URL: https://automationexercise.com/

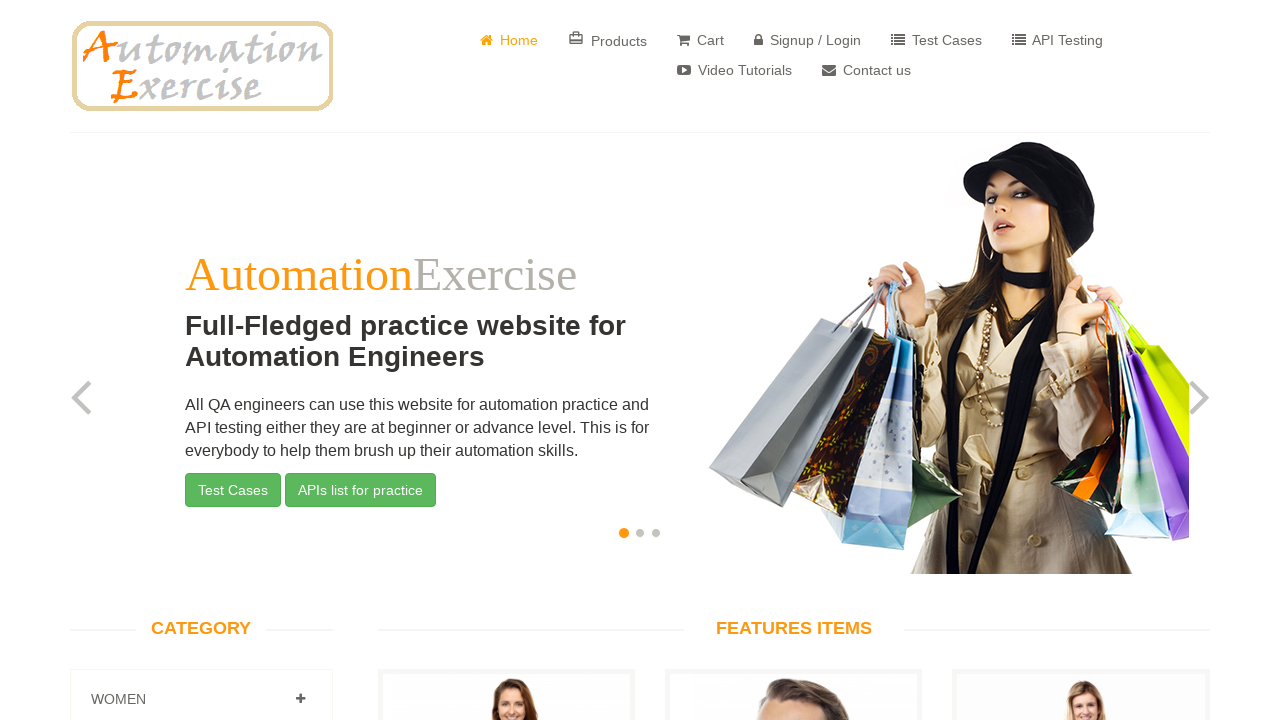

Clicked on Test Cases link in the banner at (936, 40) on internal:role=banner >> internal:role=link[name="Test Cases"i]
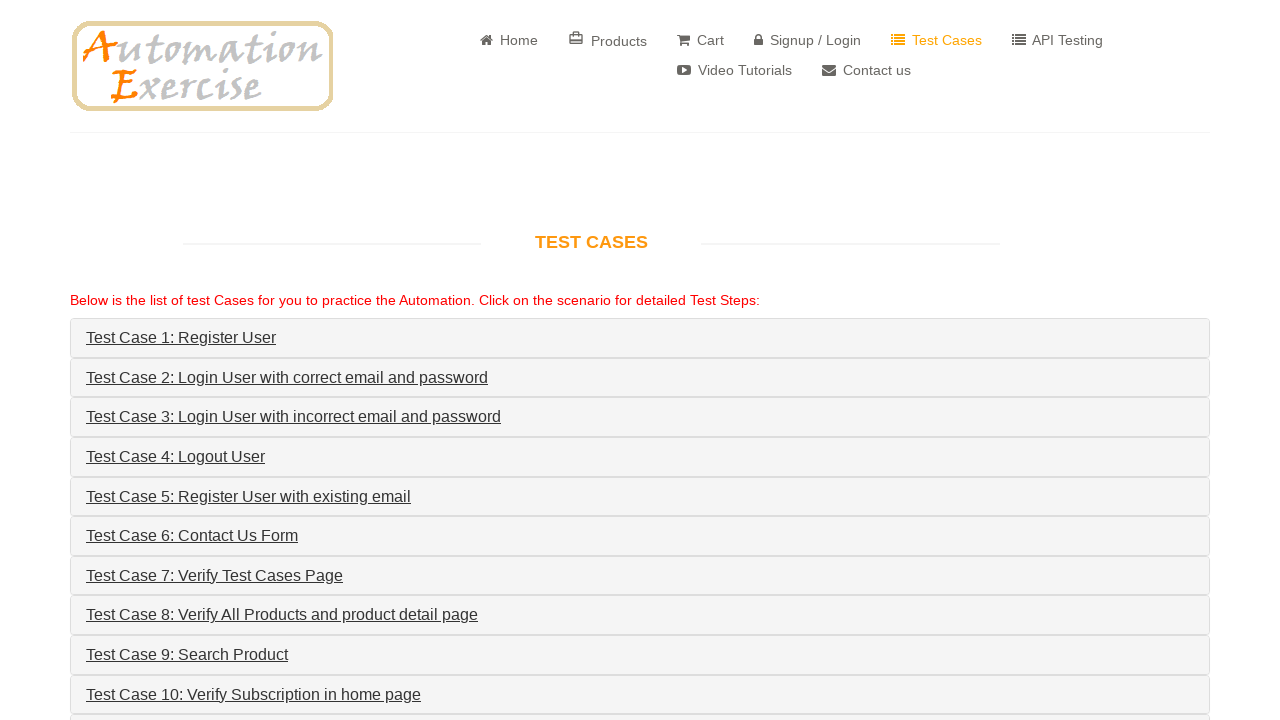

Test Cases page heading verified and visible
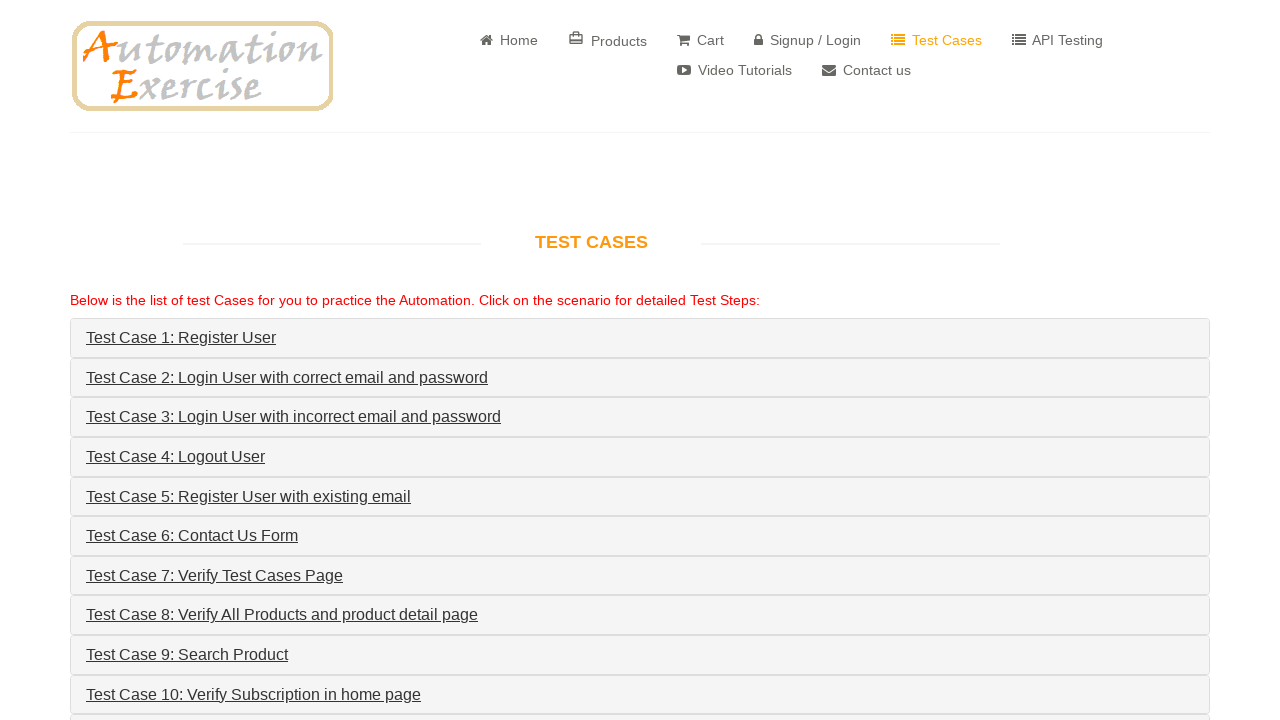

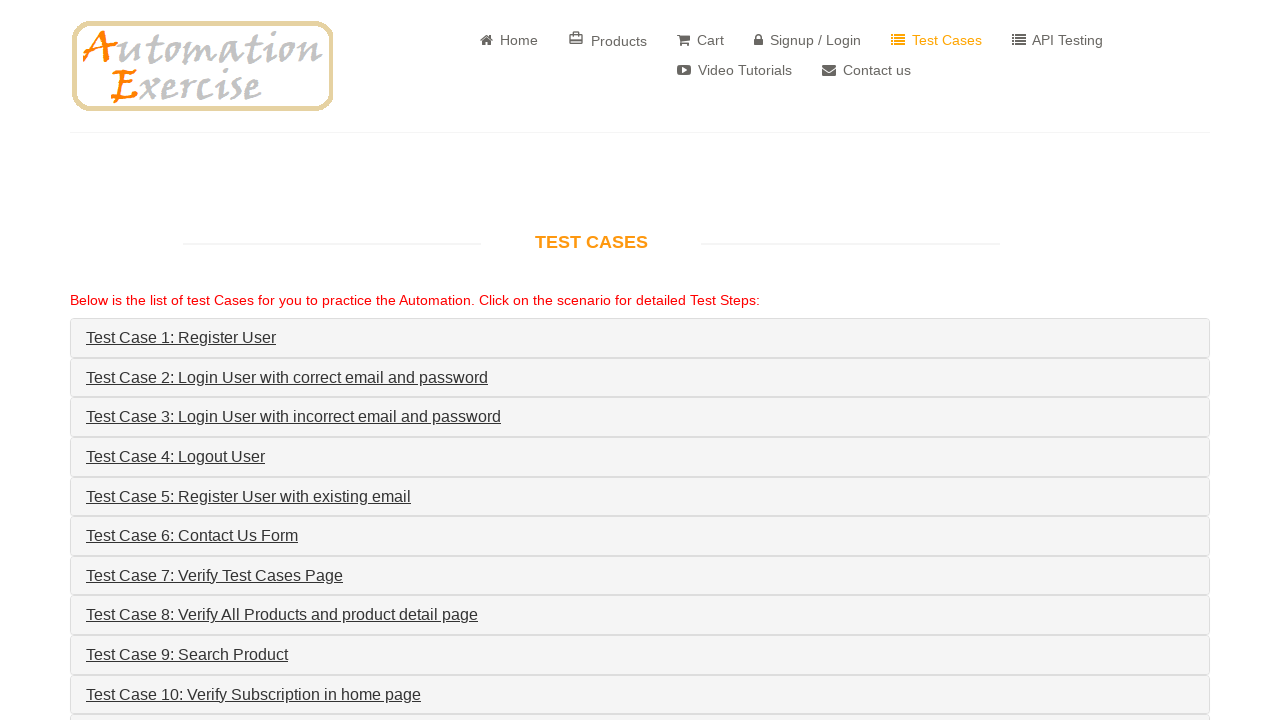